Tests double-click functionality on a button element

Starting URL: https://demoqa.com/buttons

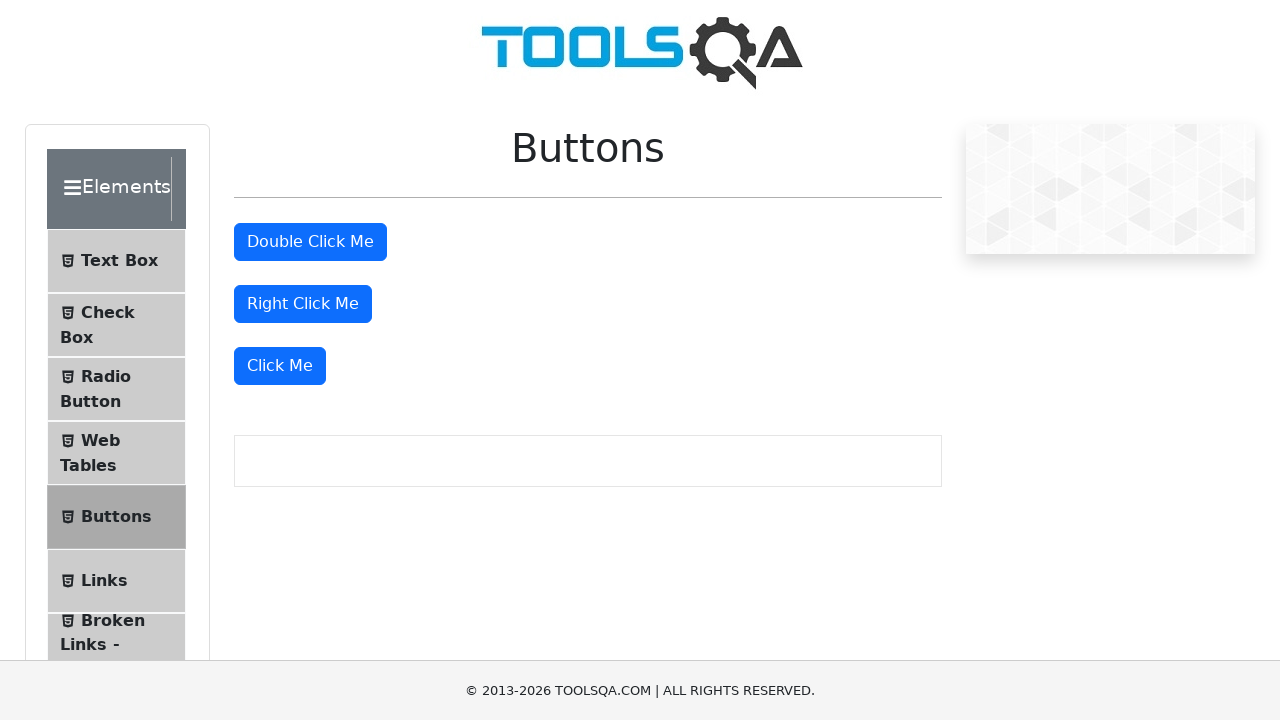

Located double-click button element with id 'doubleClickBtn'
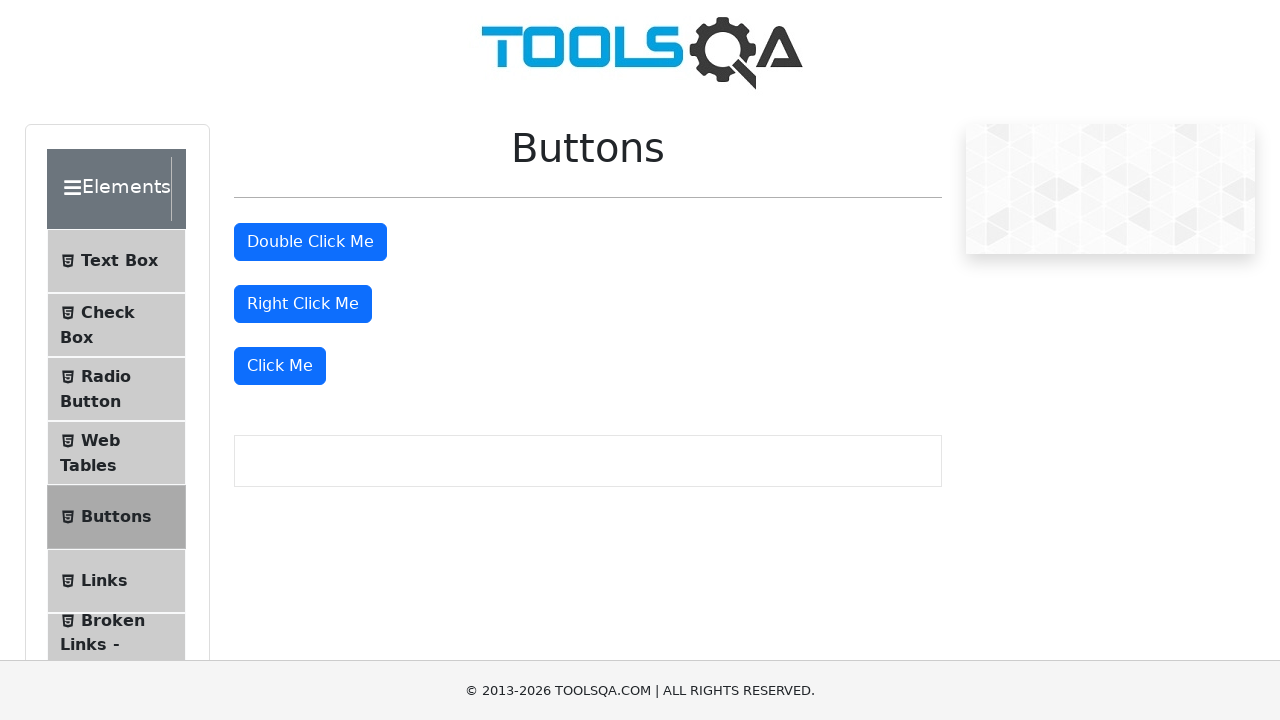

Performed double-click action on the button at (310, 242) on xpath=//button[@id='doubleClickBtn']
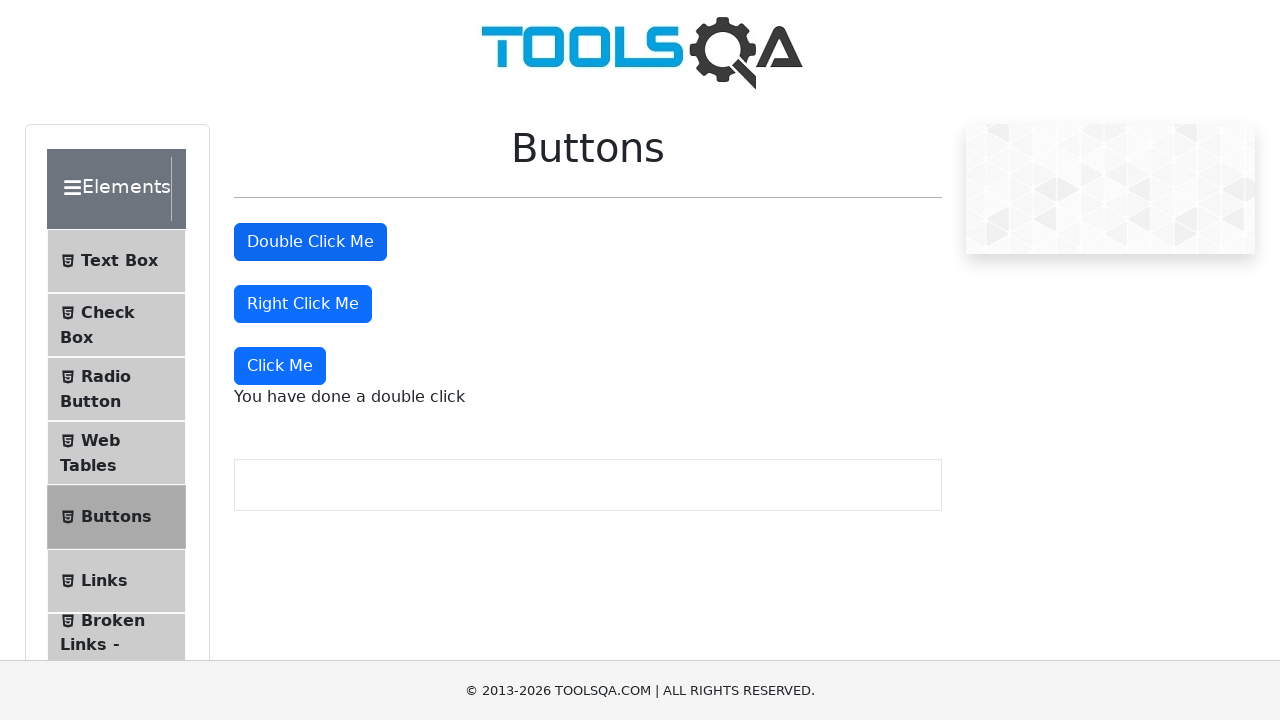

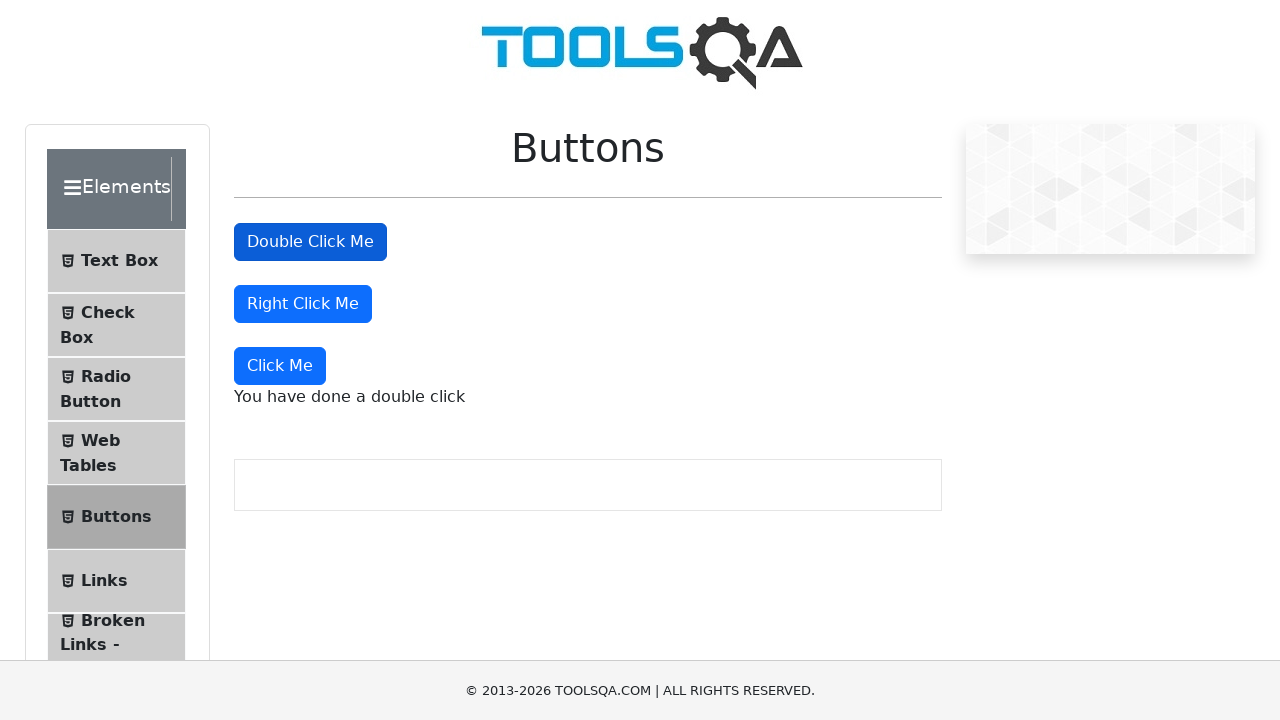